Verifies that the company branding logo is displayed on the login page

Starting URL: https://opensource-demo.orangehrmlive.com/web/index.php/auth/login

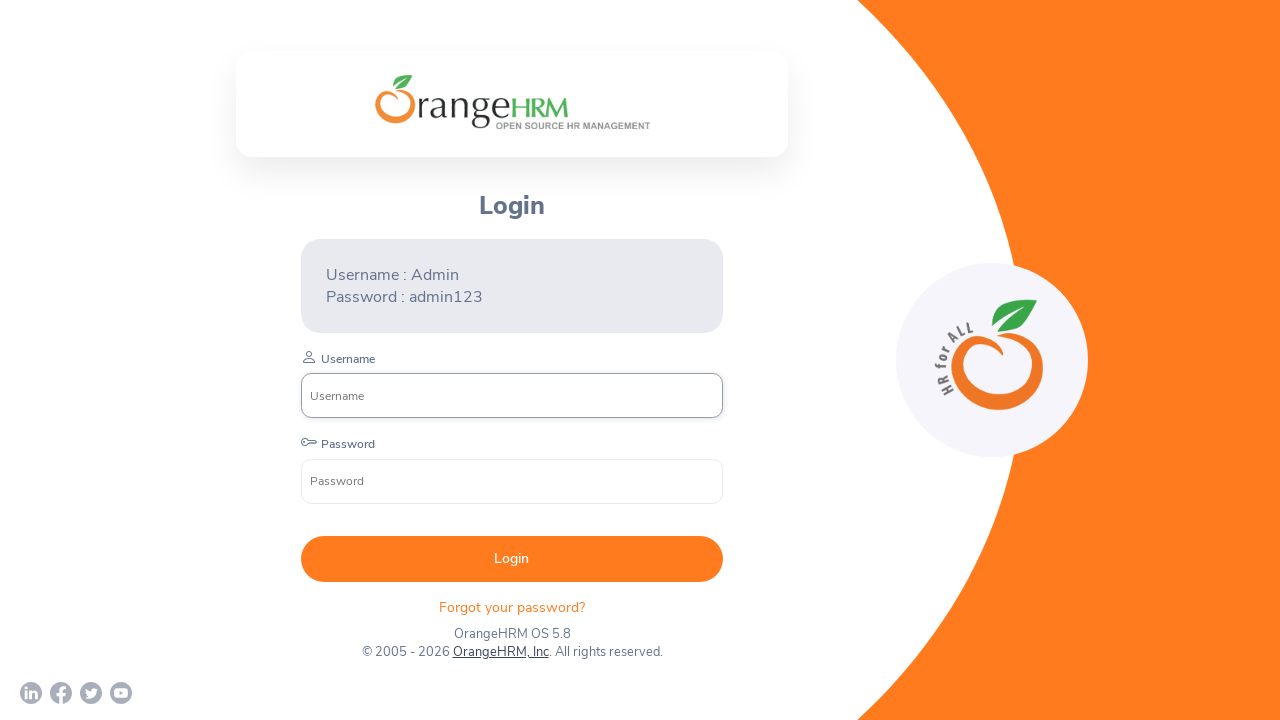

Waited for company branding logo to be present in DOM
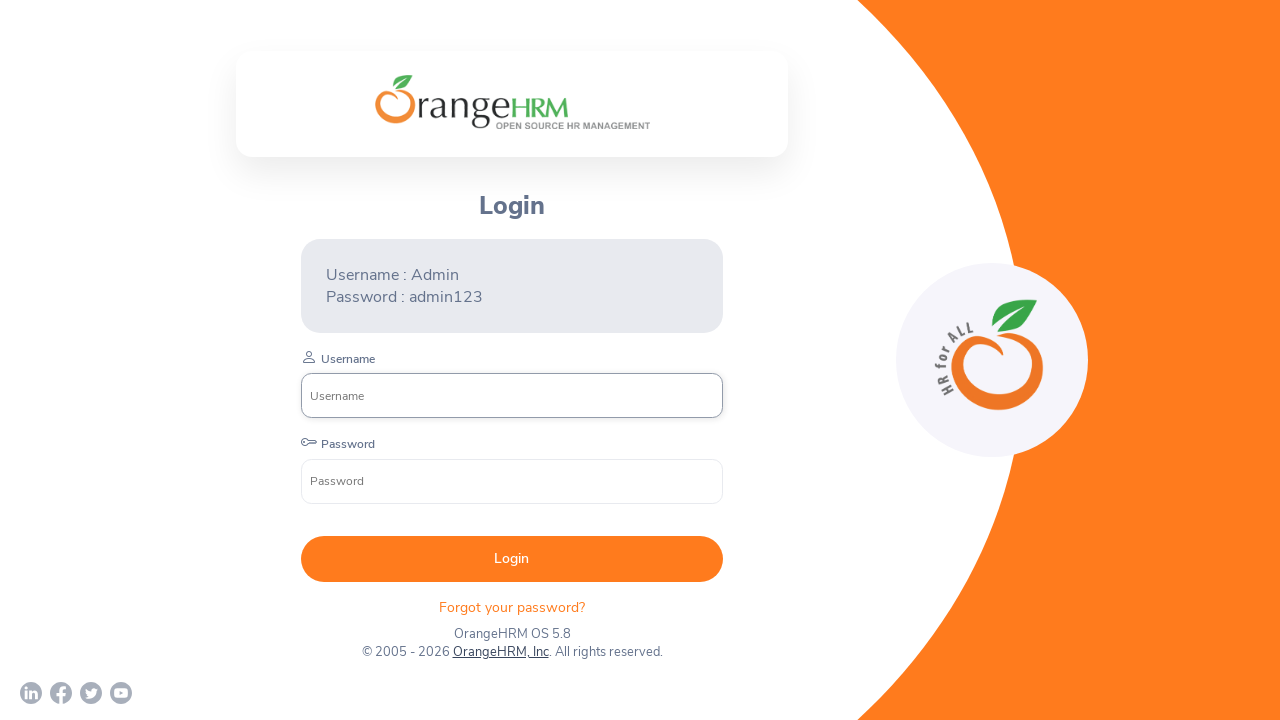

Located company branding logo element
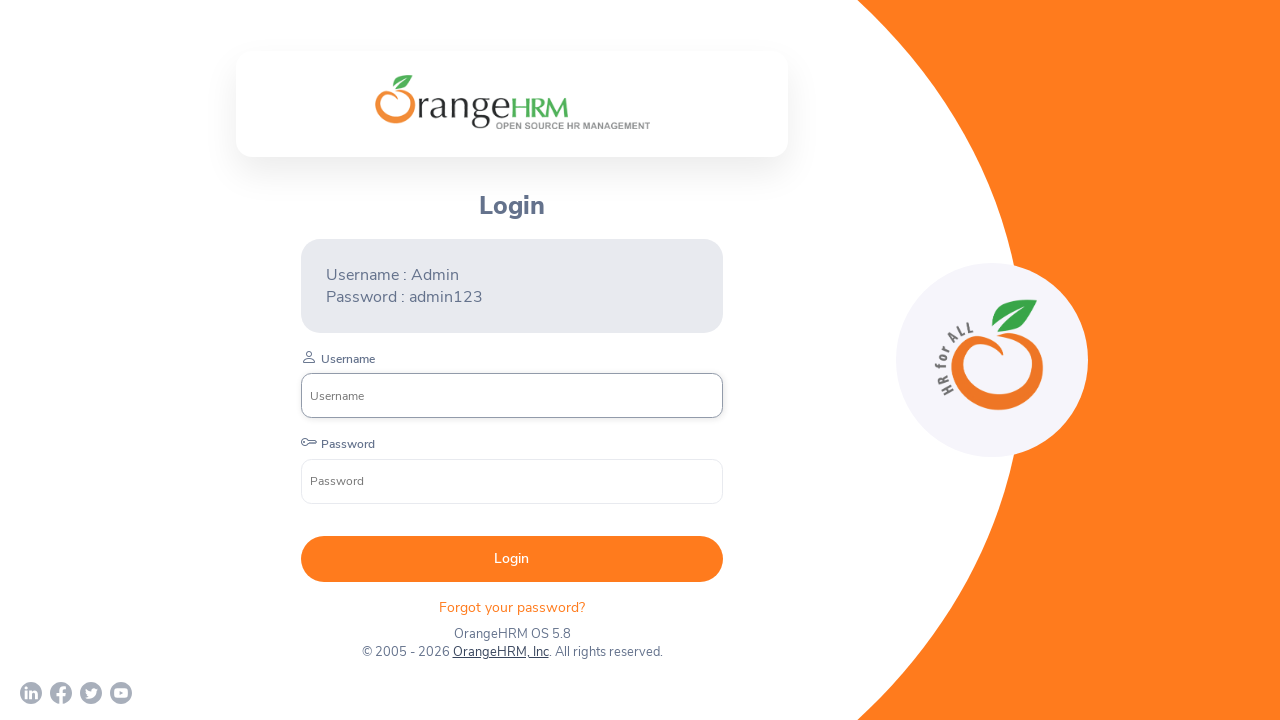

Verified company branding logo is visible on login page
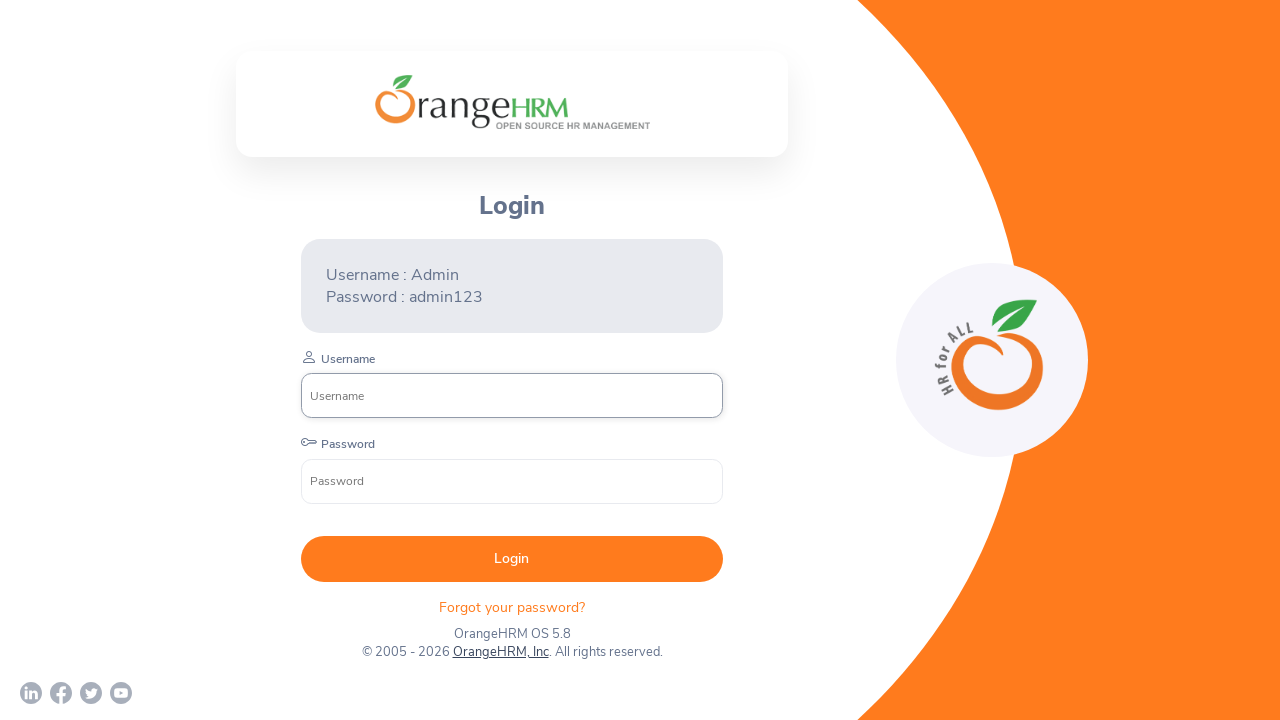

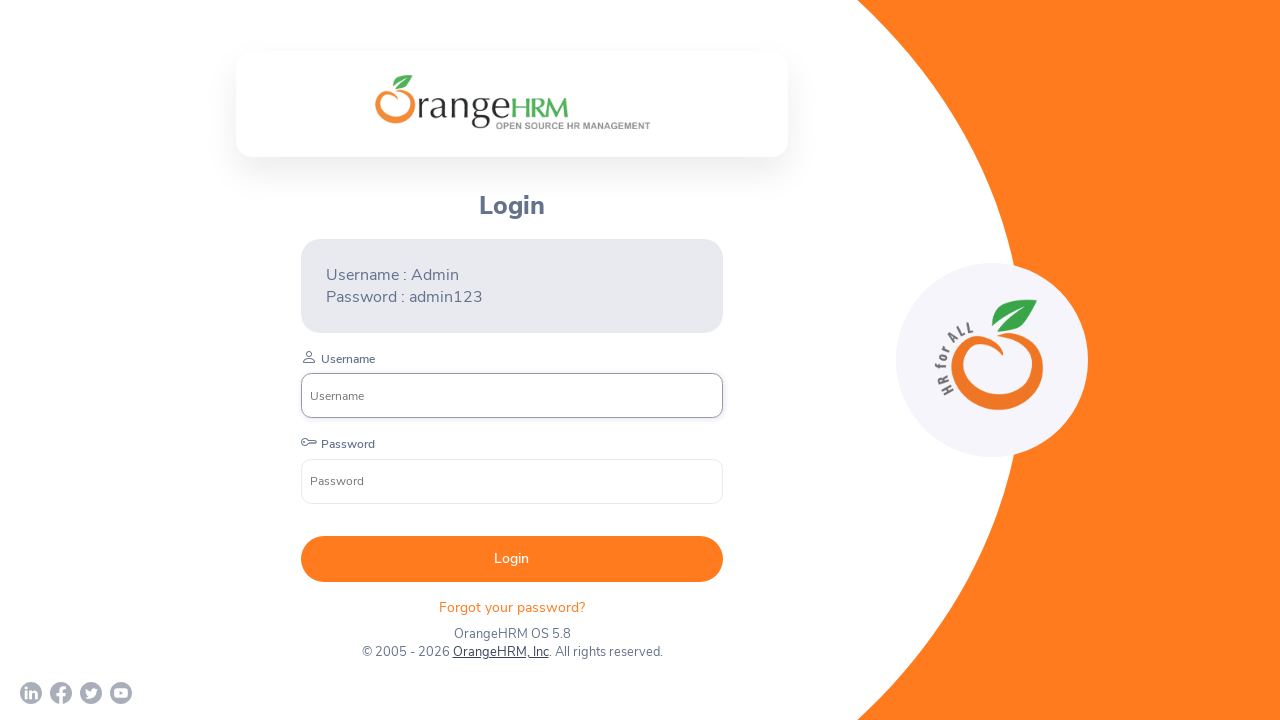